Tests browser window/tab switching functionality by clicking a button that opens a new tab, iterating through window handles to switch to the new tab, then switching back to the original window.

Starting URL: https://formy-project.herokuapp.com/switch-window

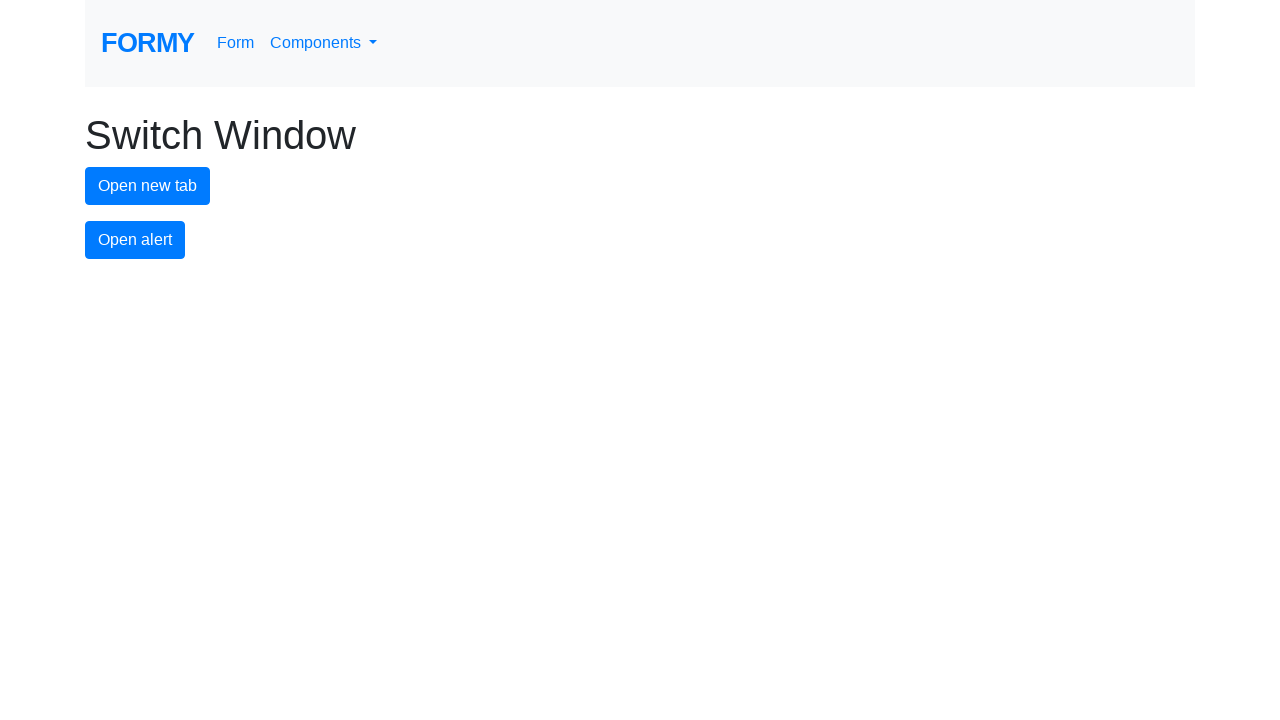

Clicked new tab button at (148, 186) on #new-tab-button
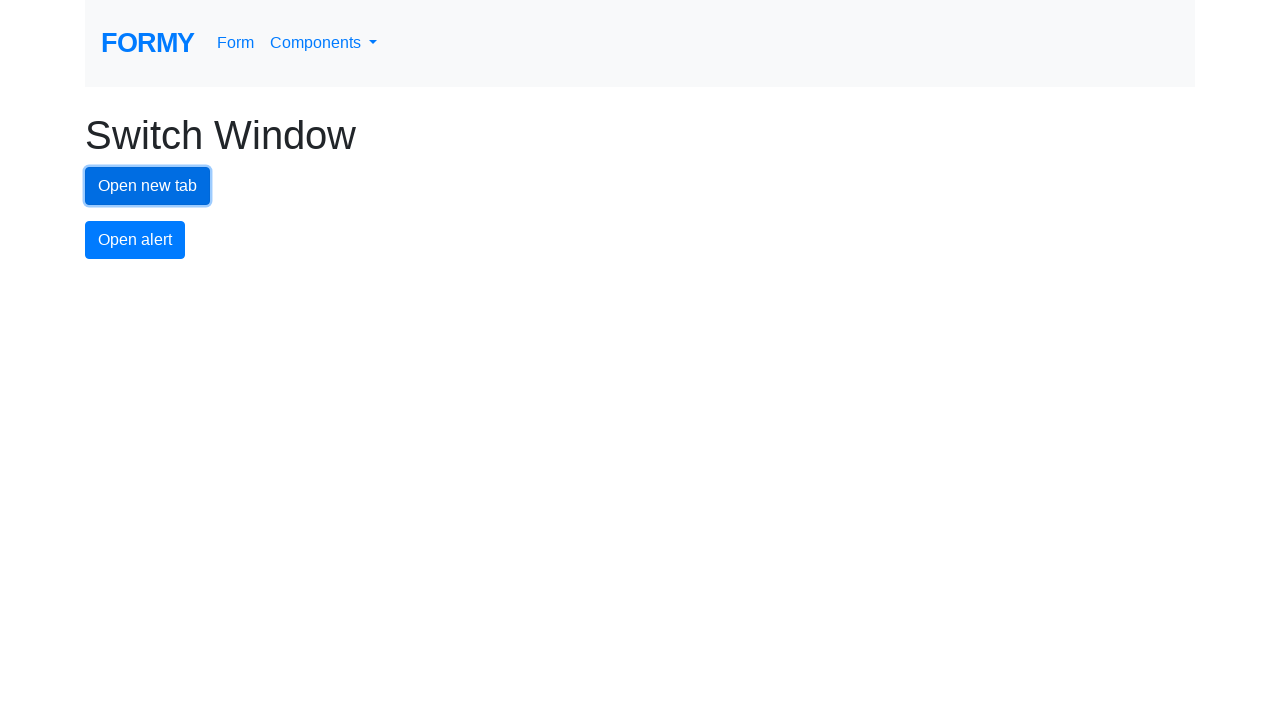

New tab opened and captured at (148, 186) on #new-tab-button
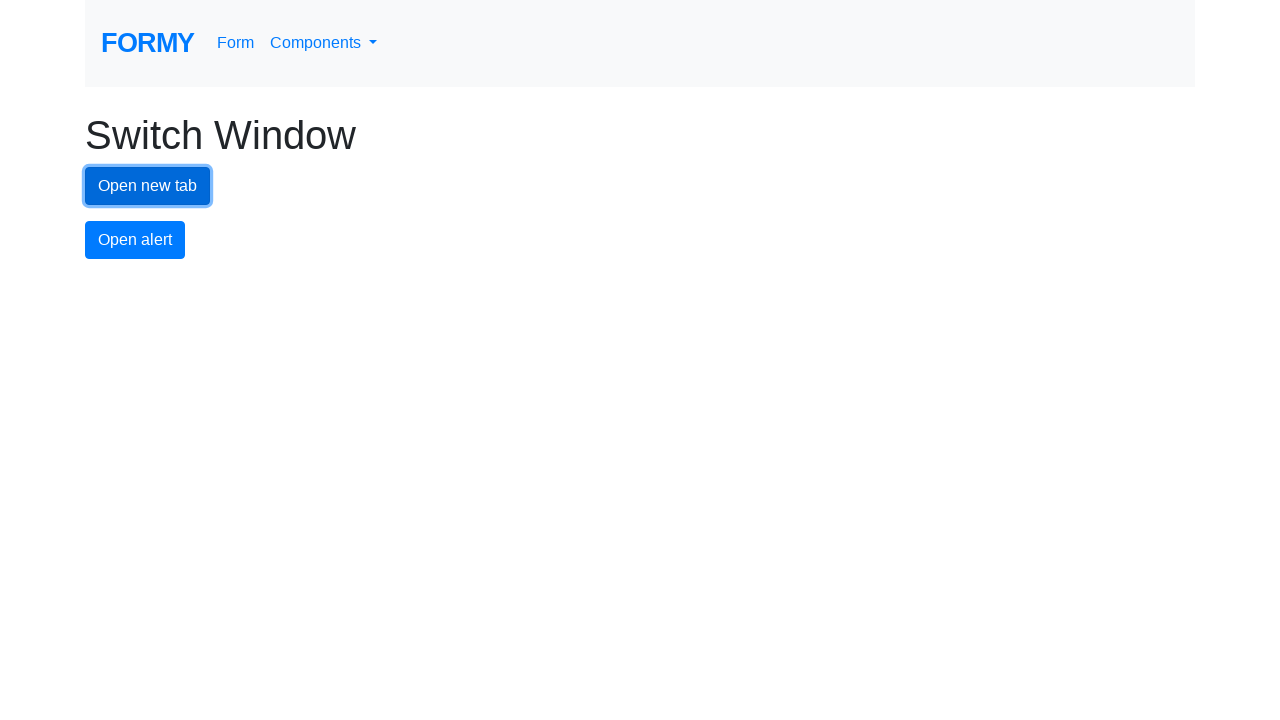

Retrieved new page object from context
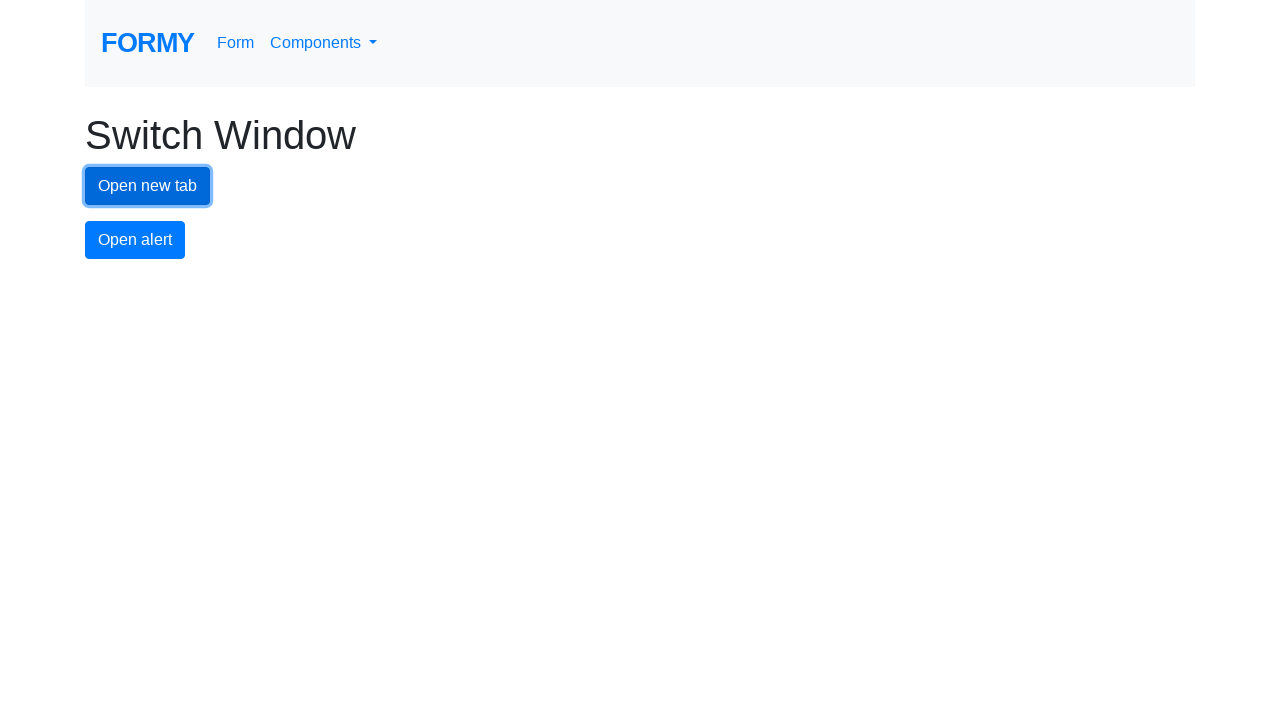

New page finished loading
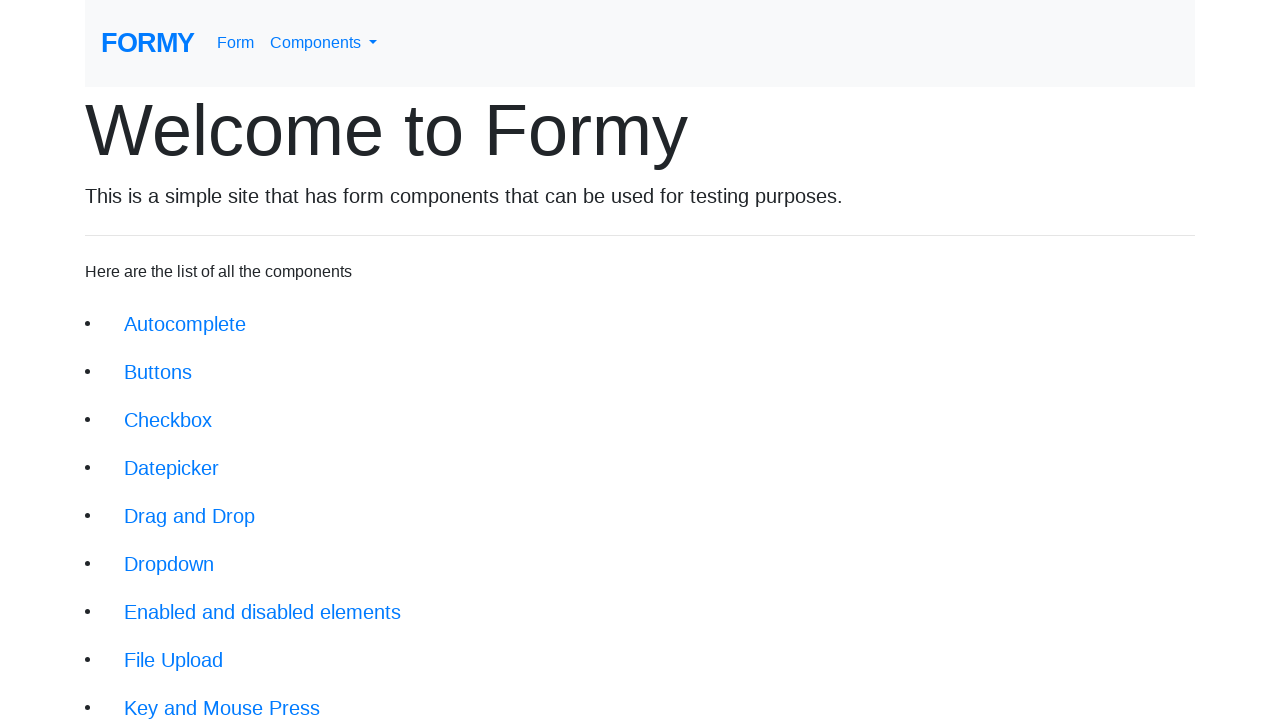

Switched back to original page by bringing it to front
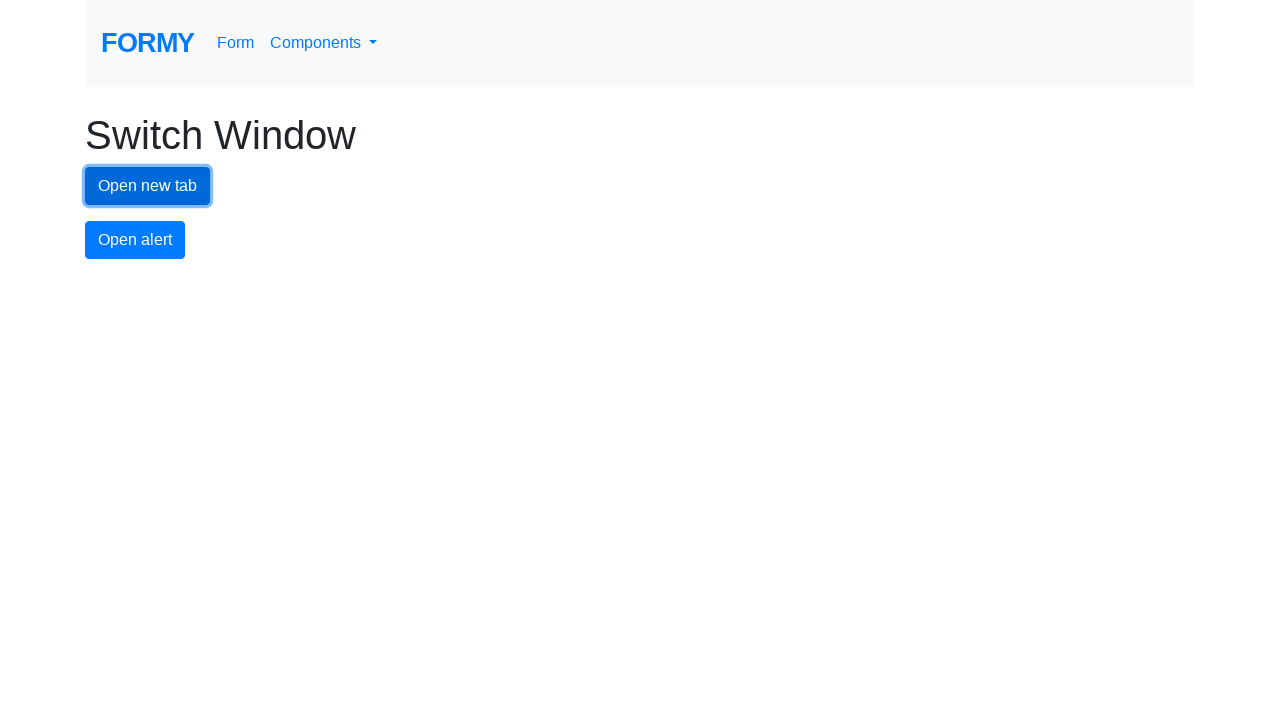

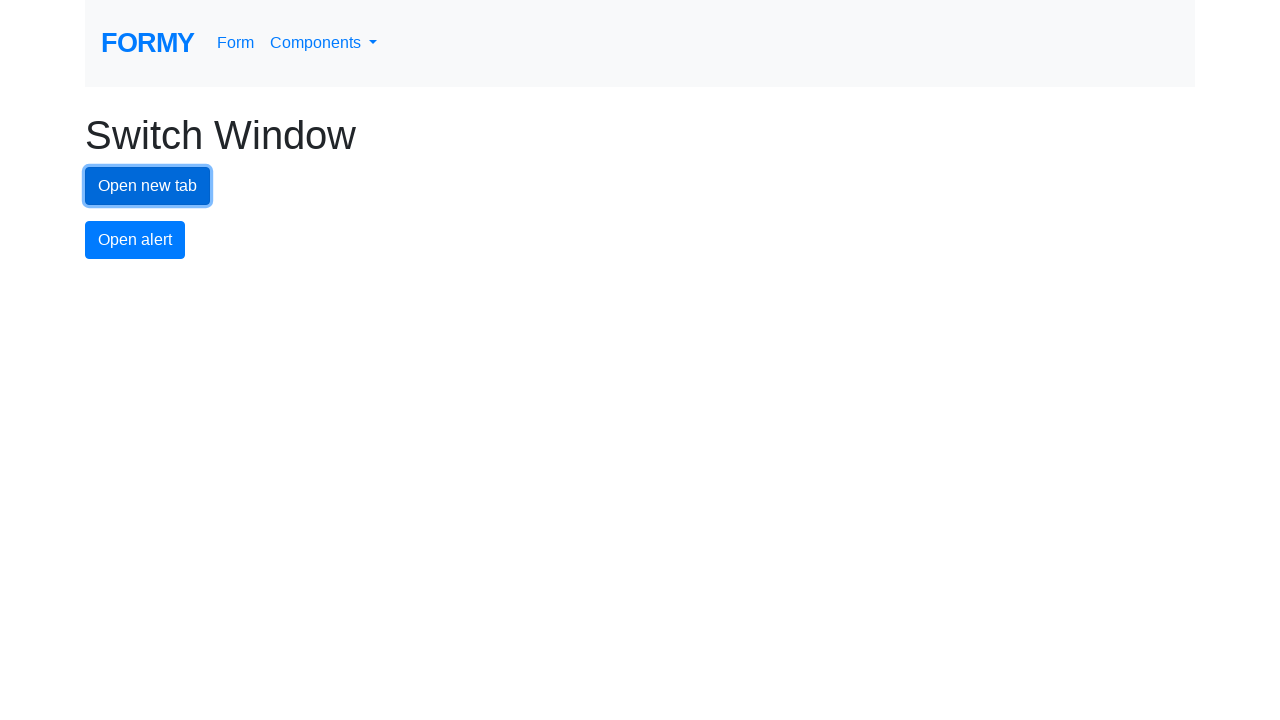